Opens a multi-select language dropdown and selects English from the list

Starting URL: http://demo.automationtesting.in/Register.html

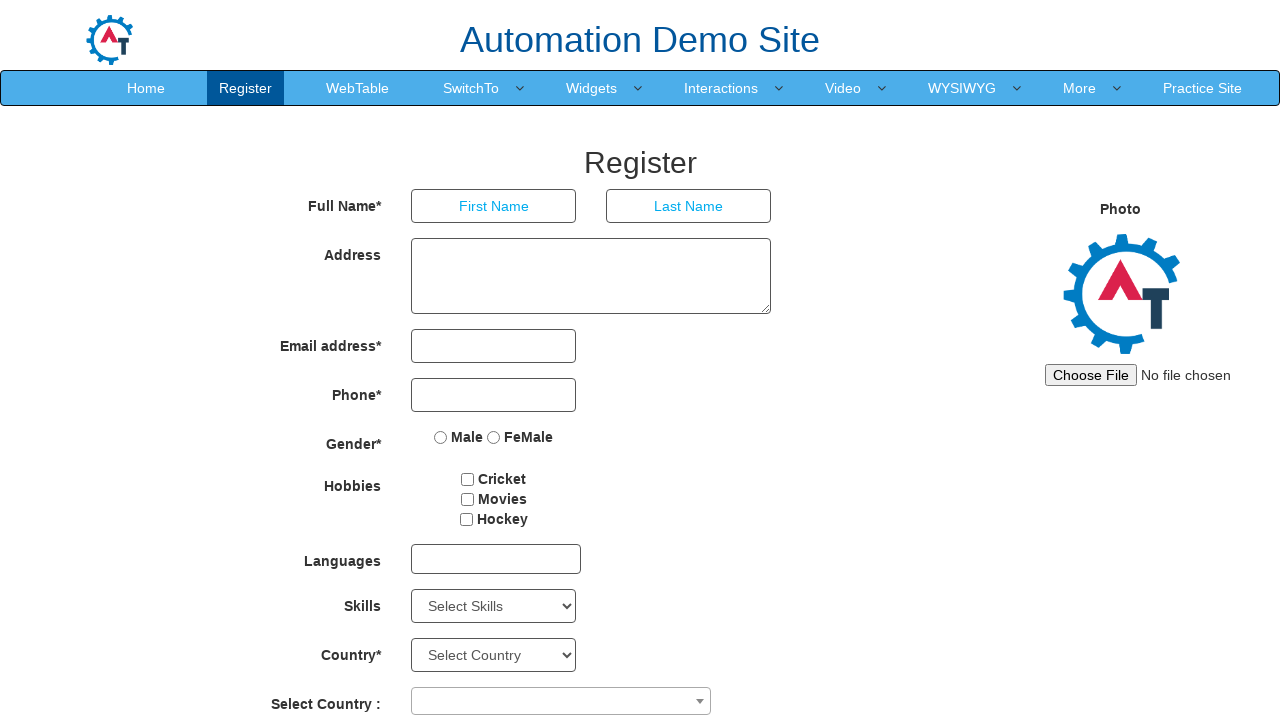

Clicked on language dropdown to open it at (496, 559) on #msdd
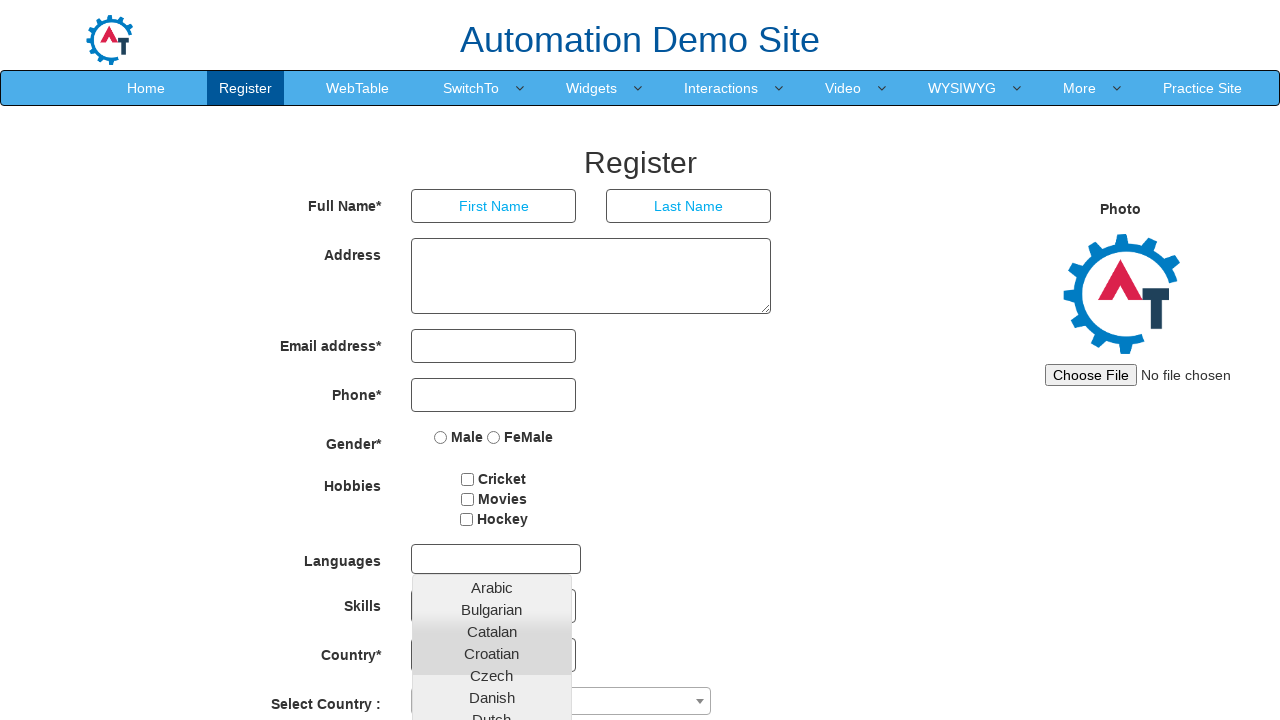

Dropdown options appeared
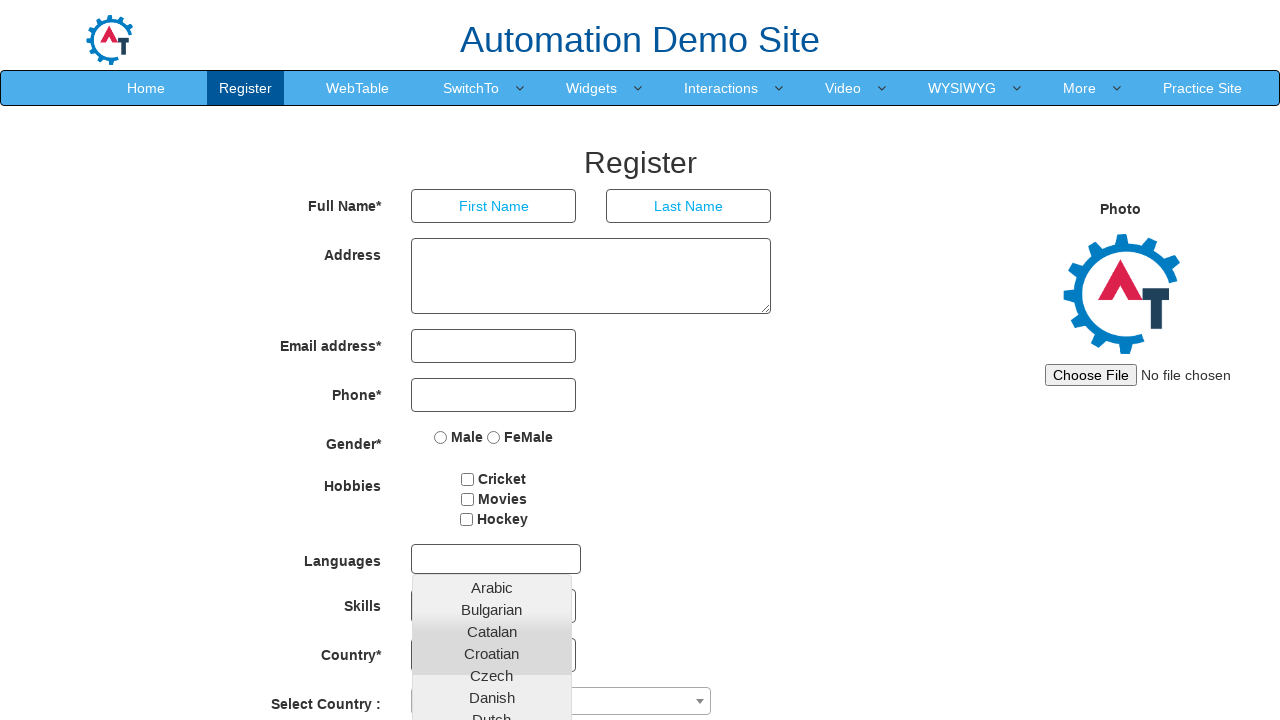

Selected English from the dropdown list at (492, 457) on xpath=//a[contains(text(),'English')]
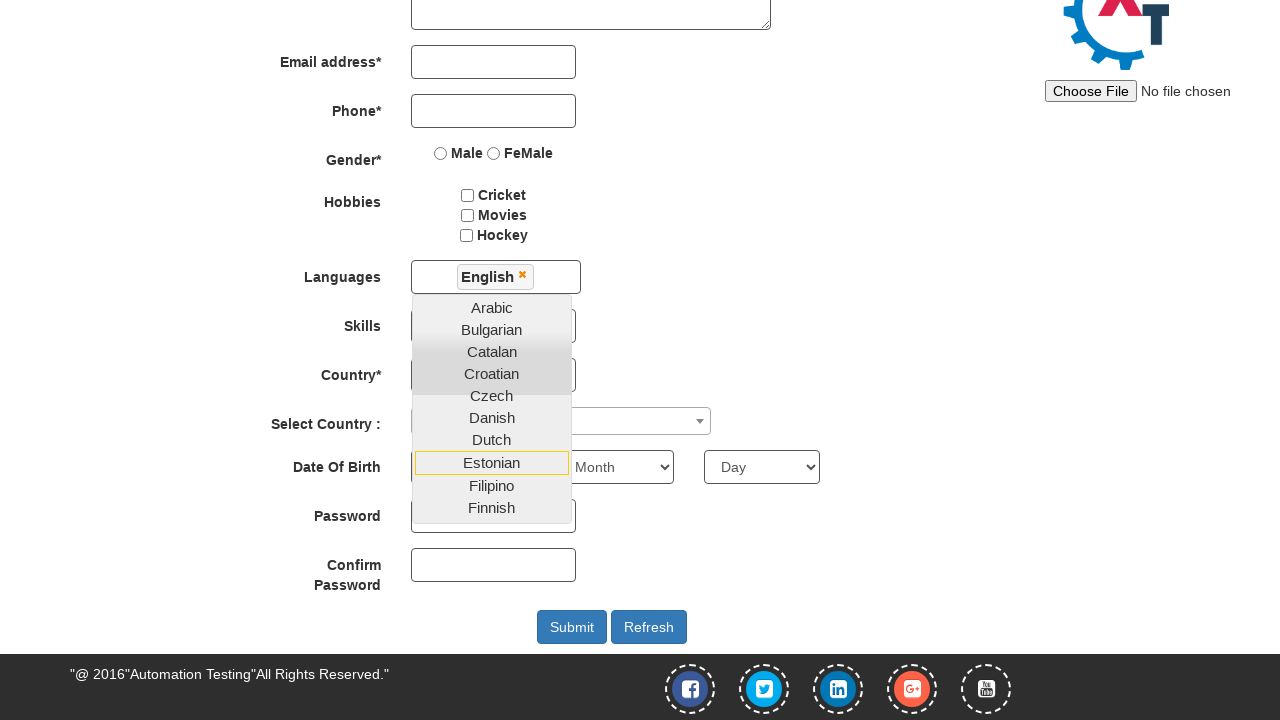

Clicked outside dropdown to close it at (640, 360) on xpath=//*[@id='section']/div/div
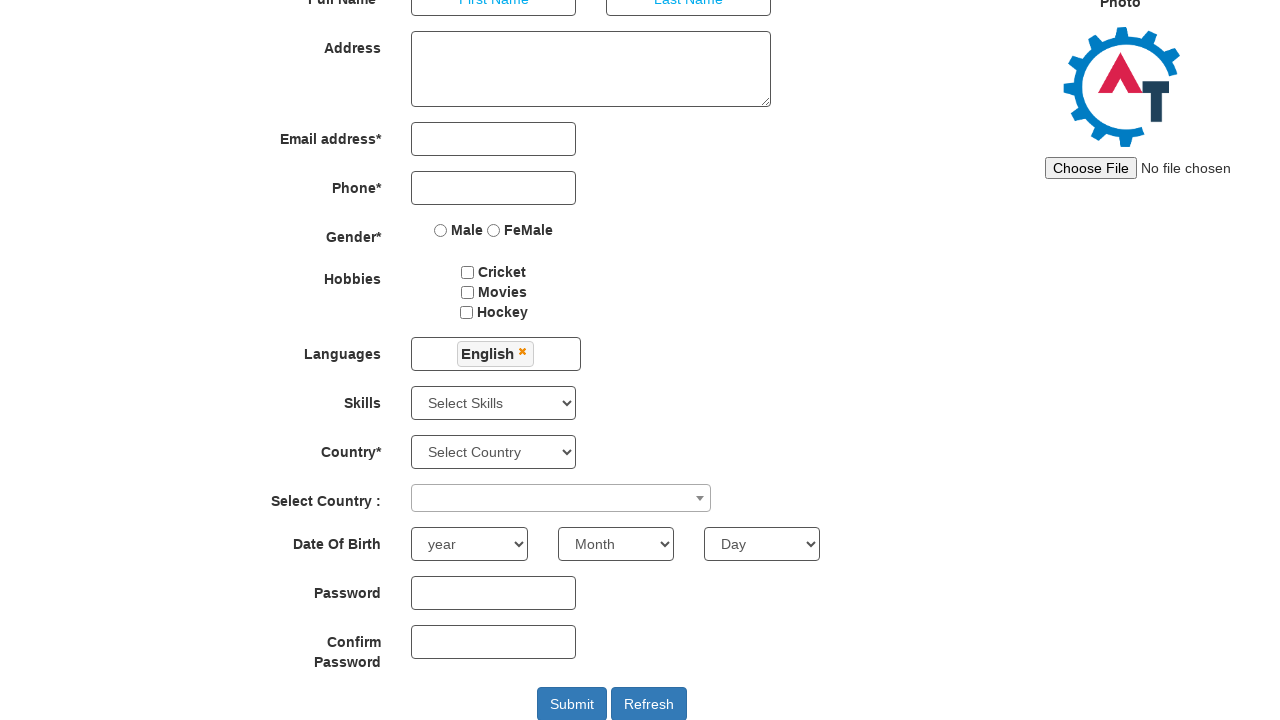

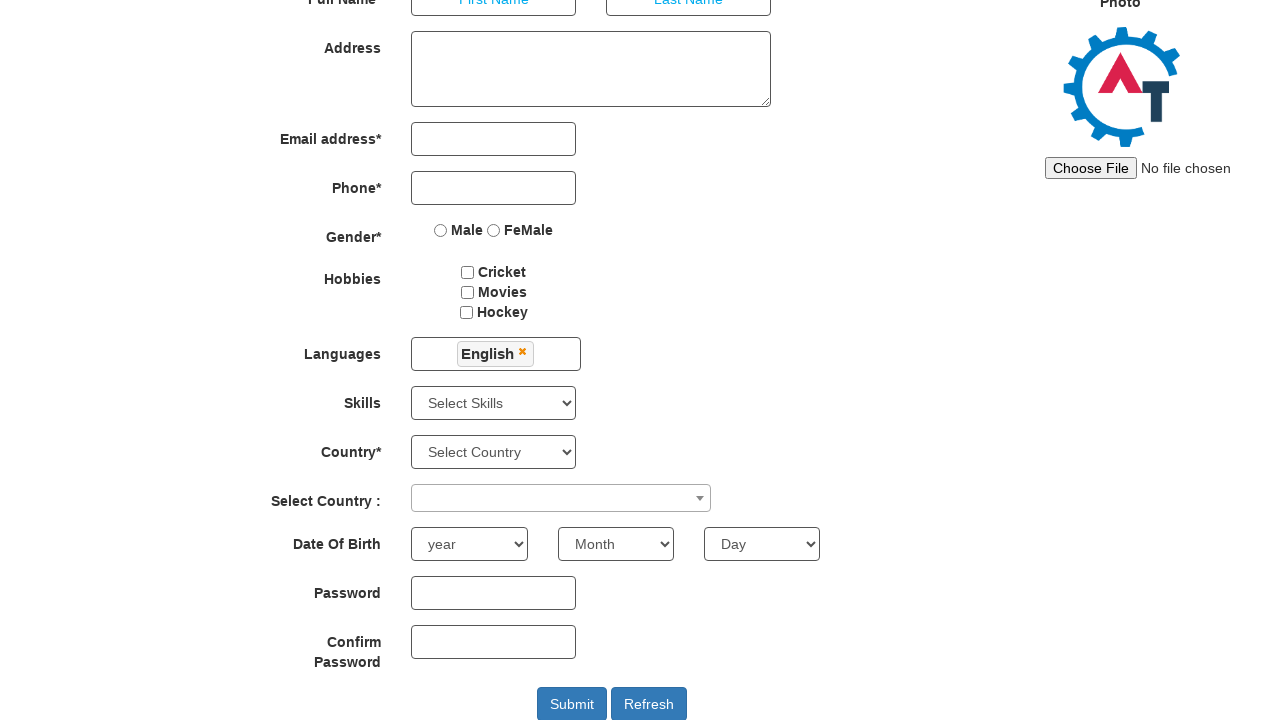